Tests checkbox functionality by clicking checkboxes and verifying their selected state

Starting URL: https://rahulshettyacademy.com/AutomationPractice/

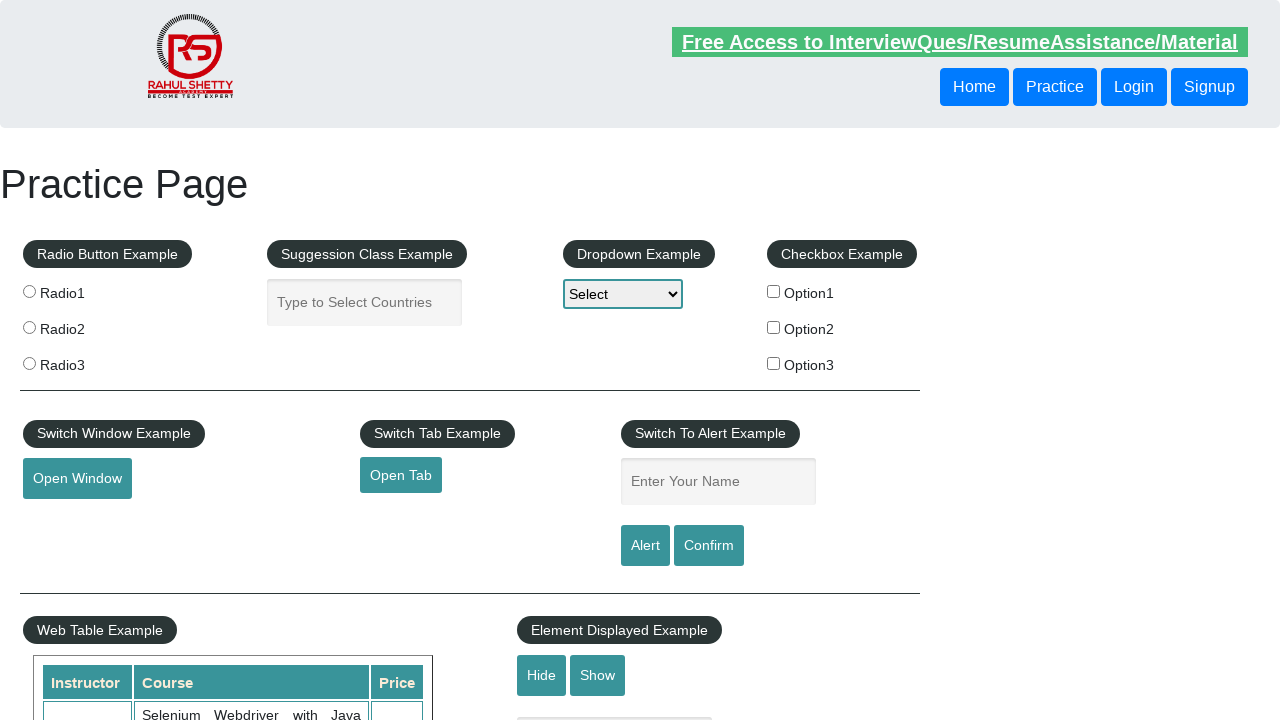

Clicked first checkbox (checkBoxOption1) at (774, 291) on #checkBoxOption1
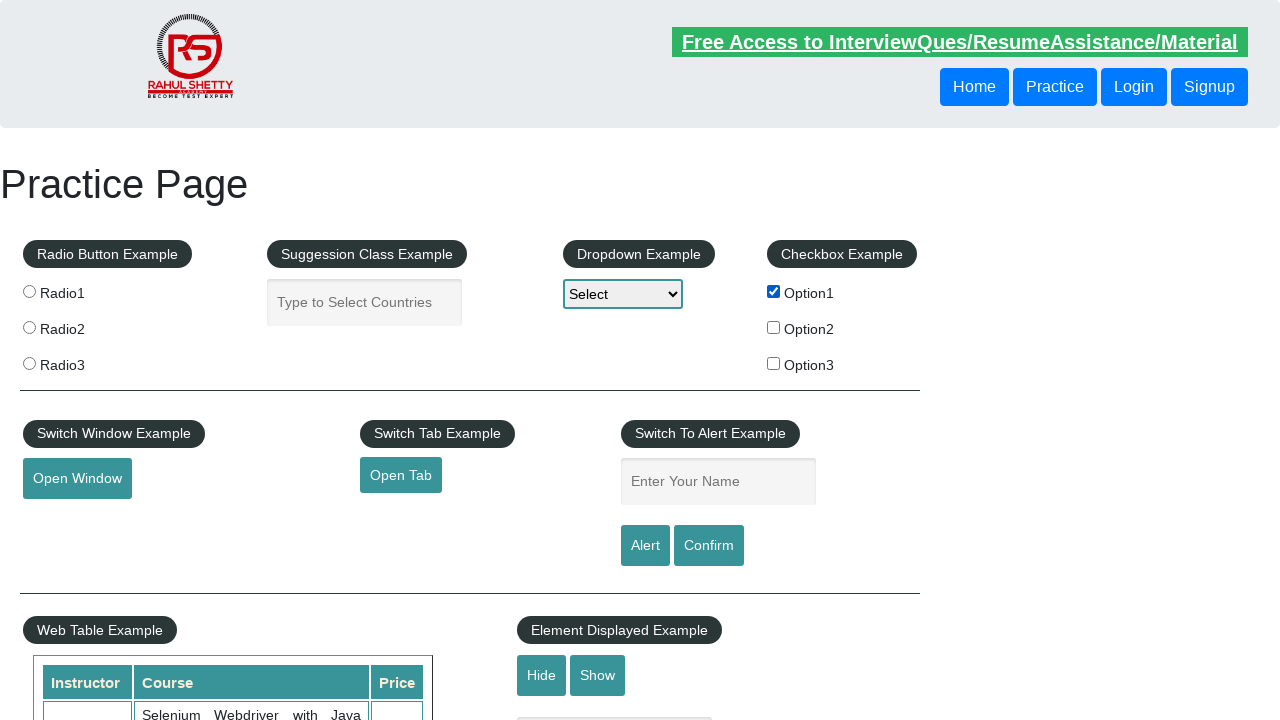

Verified first checkbox is selected
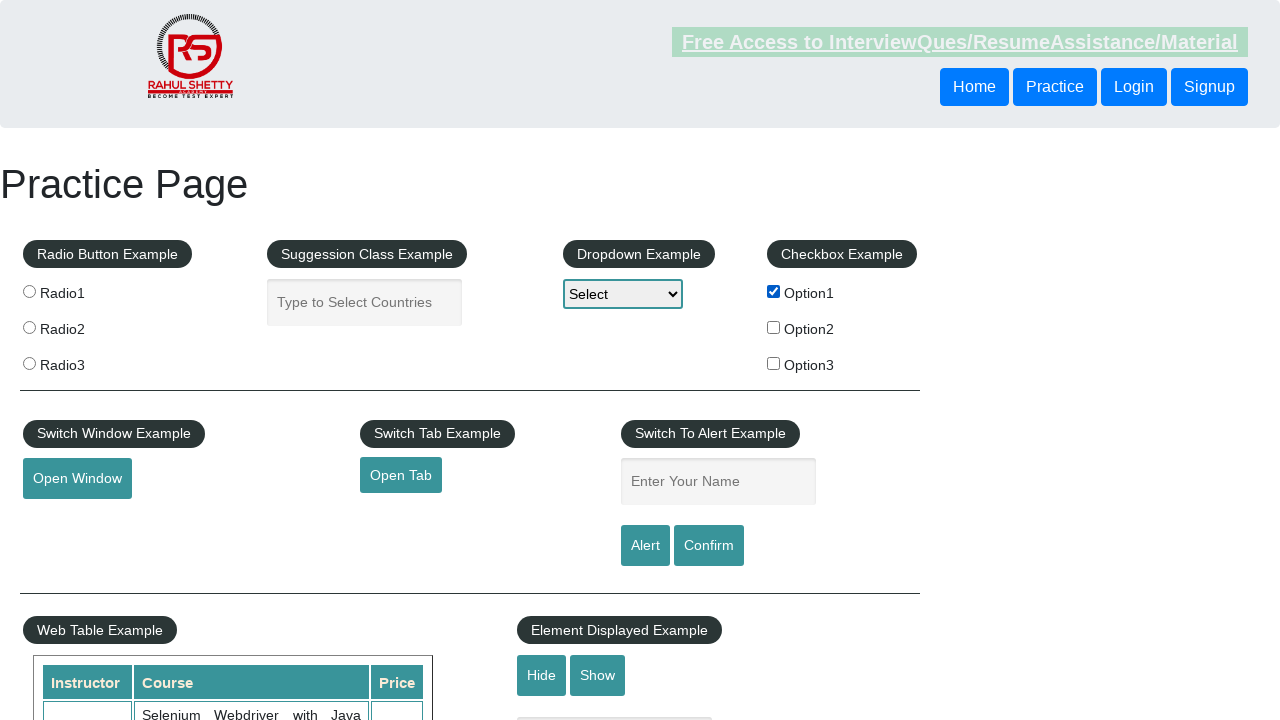

Clicked second checkbox (checkBoxOption2) at (774, 327) on input[name='checkBoxOption2']
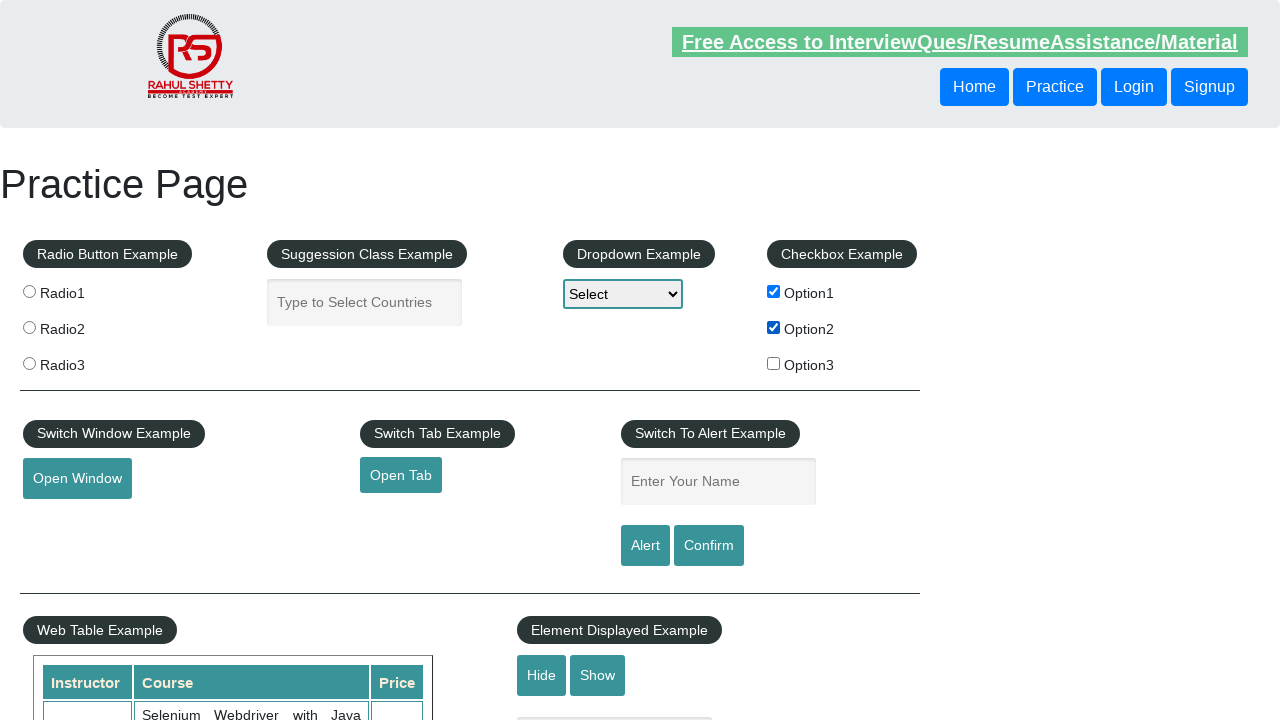

Verified second checkbox is selected
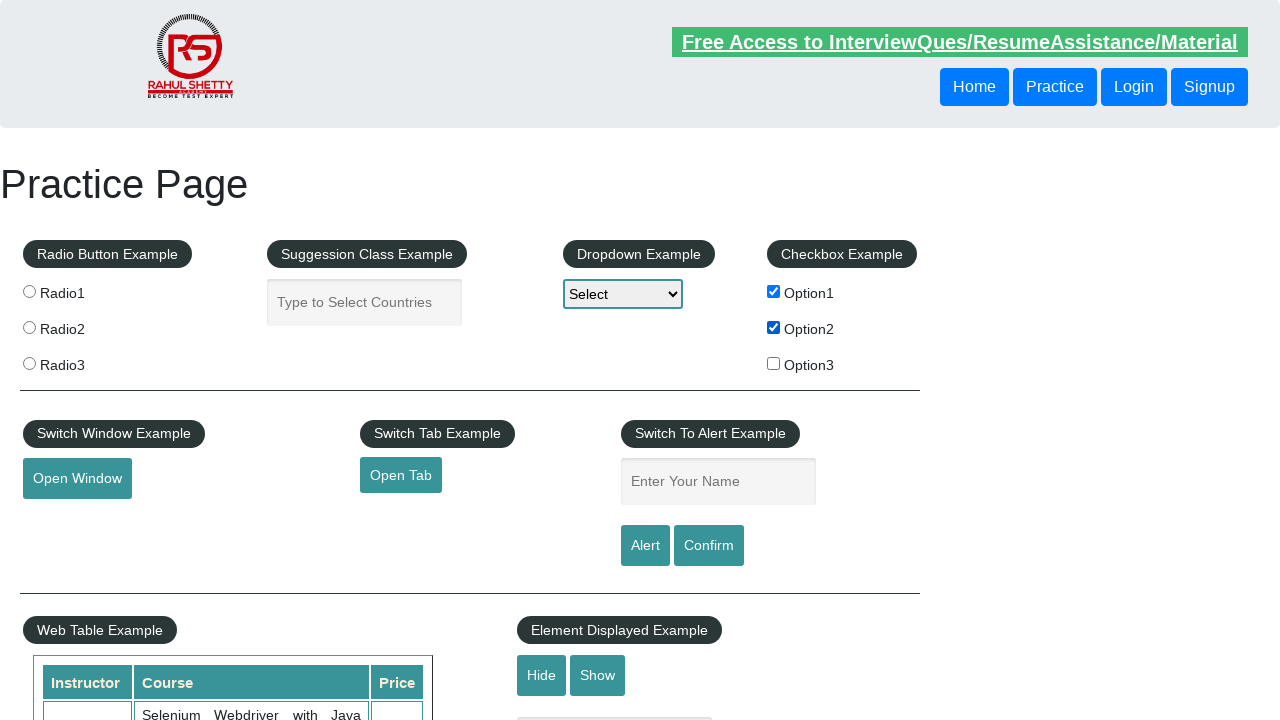

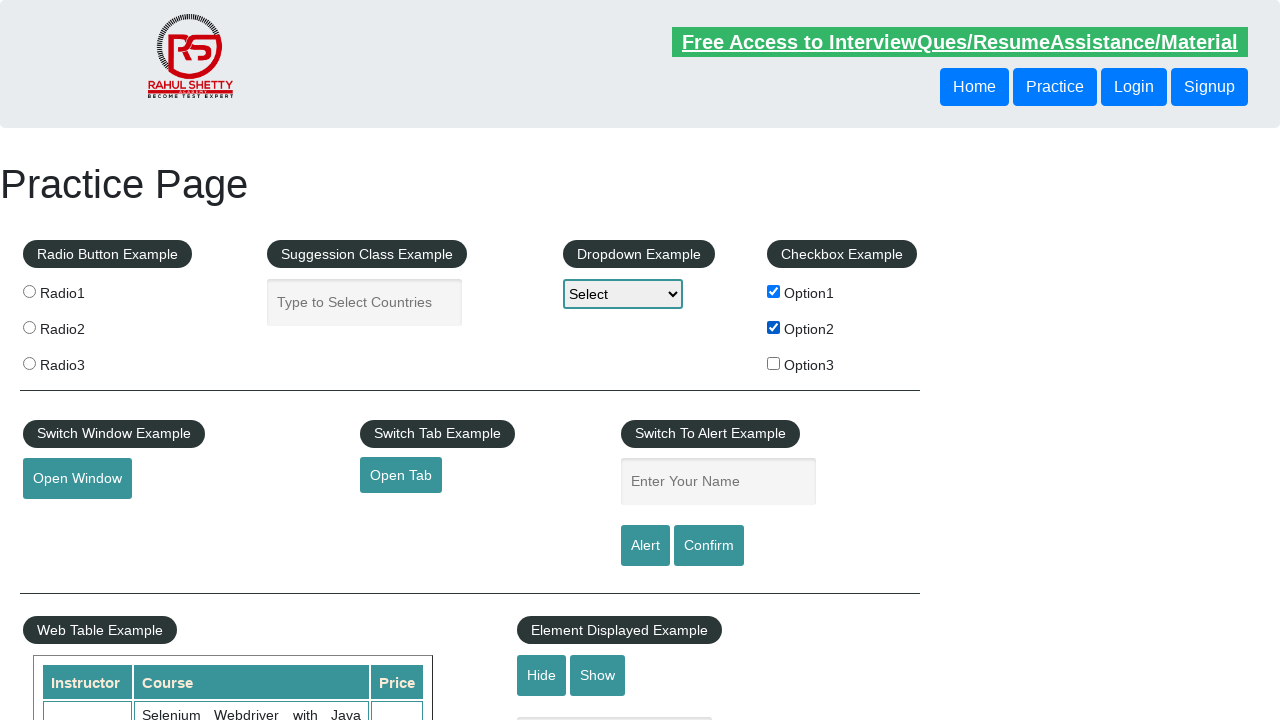